Tests navigation to login page from the main navigation bar and verifies the page title and URL

Starting URL: https://cms.demo.katalon.com

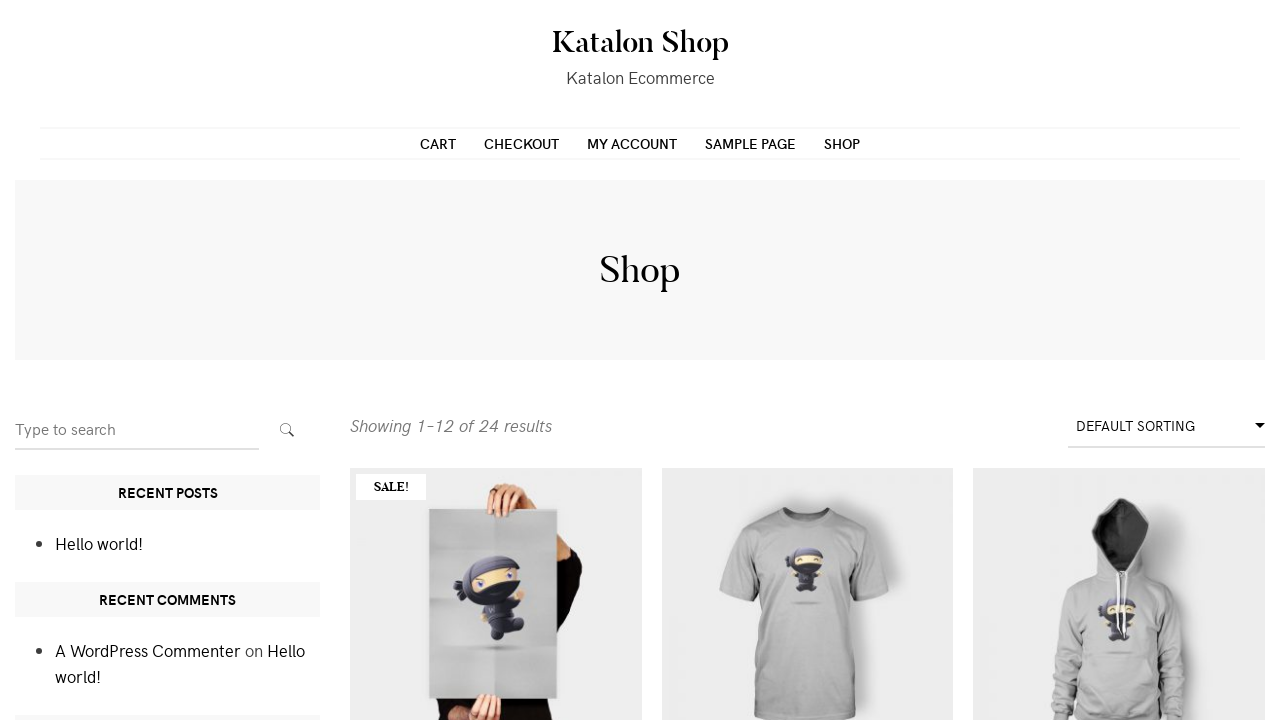

Clicked on My Account link in navigation bar at (632, 143) on .page_item.page-item-10 a
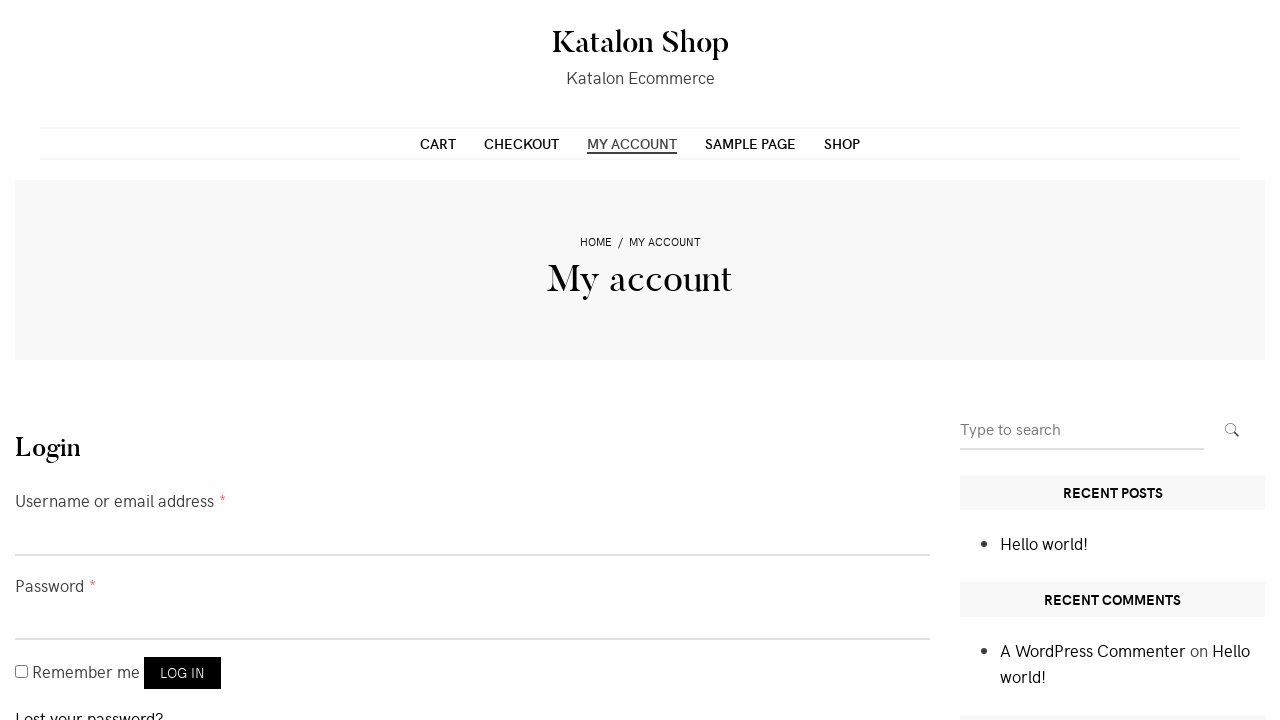

Verified page title is 'My account – Katalon Shop'
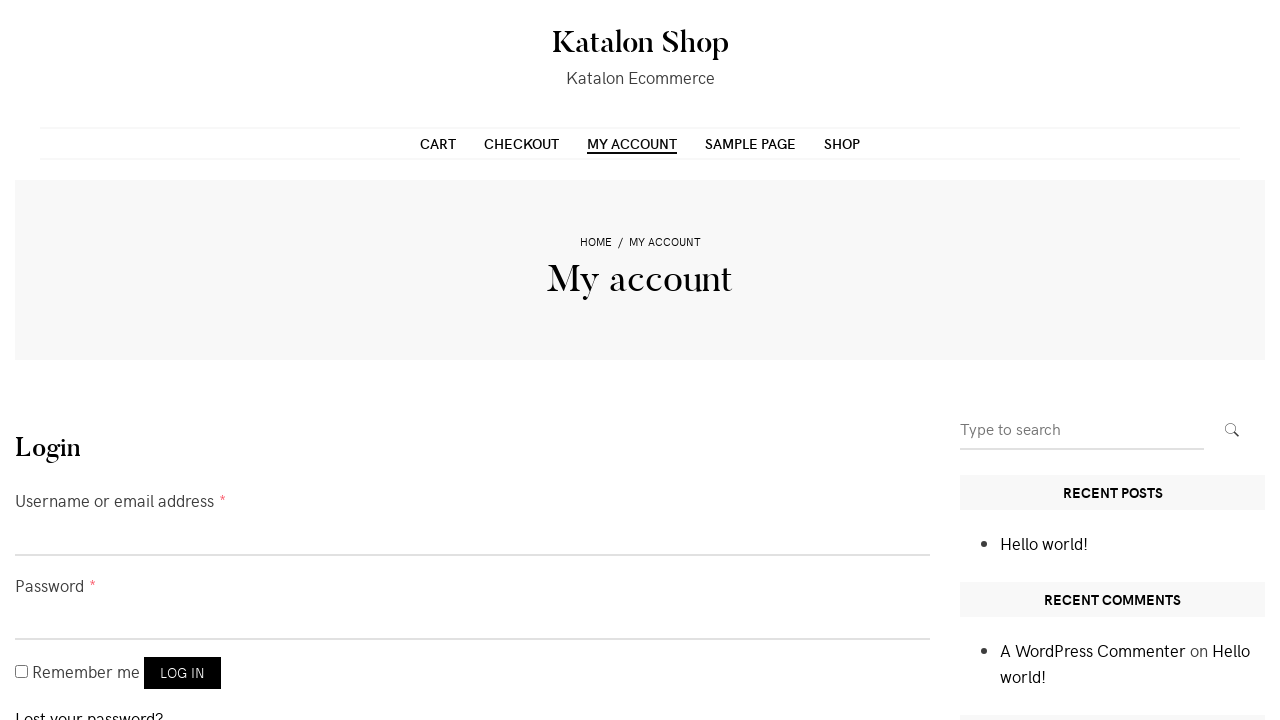

Verified '/my-account' appears in page URL
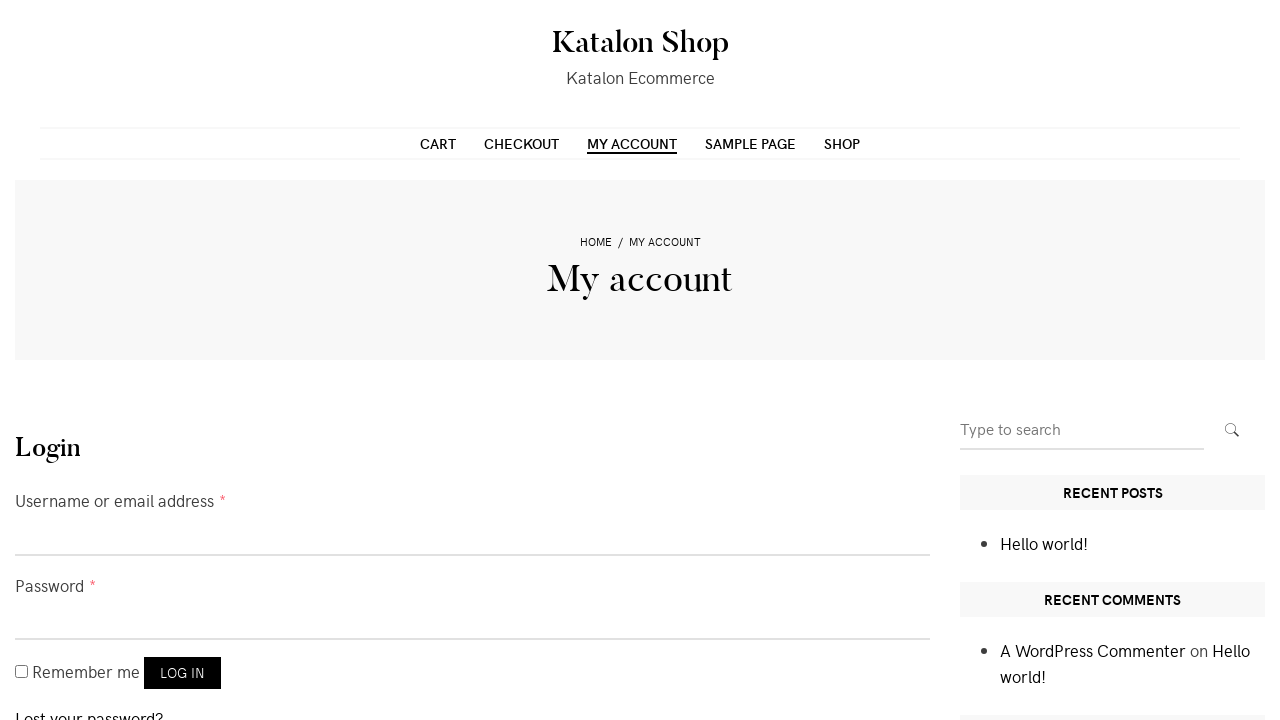

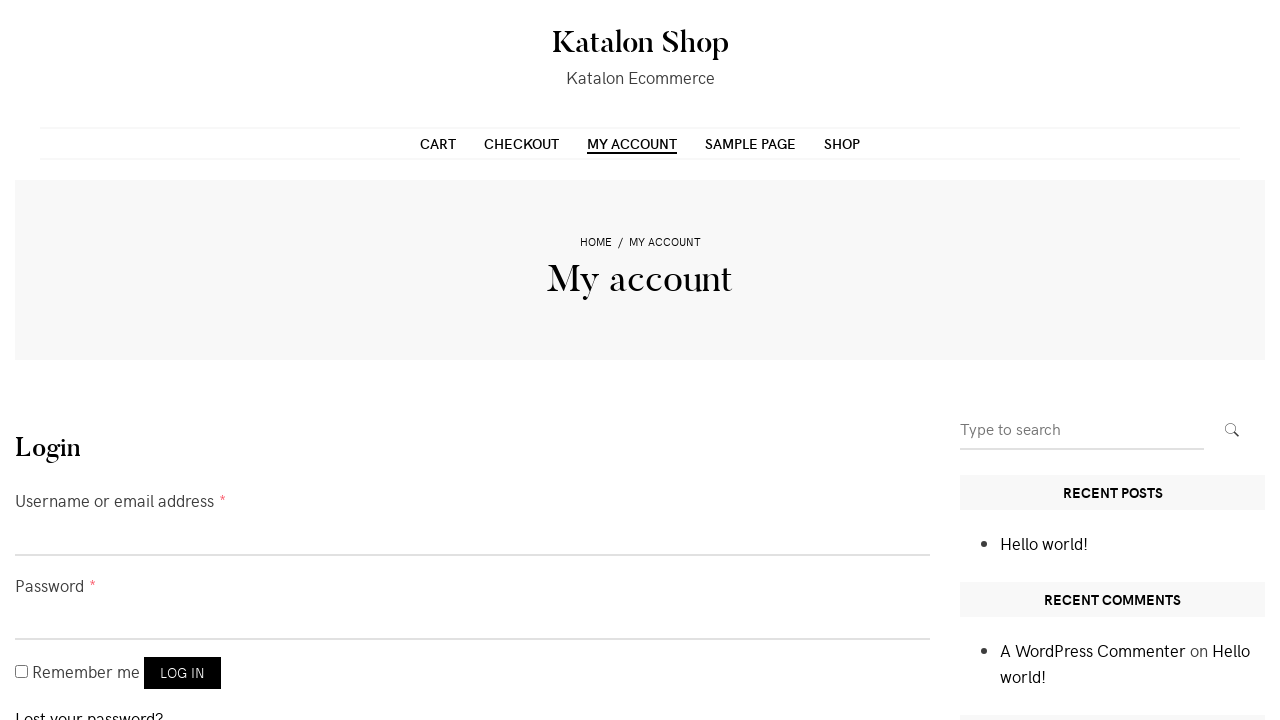